Locates and verifies the presence of navigation menu elements like Home, Contact, About Us, Cart, Login, and Sign Up buttons

Starting URL: https://www.demoblaze.com/

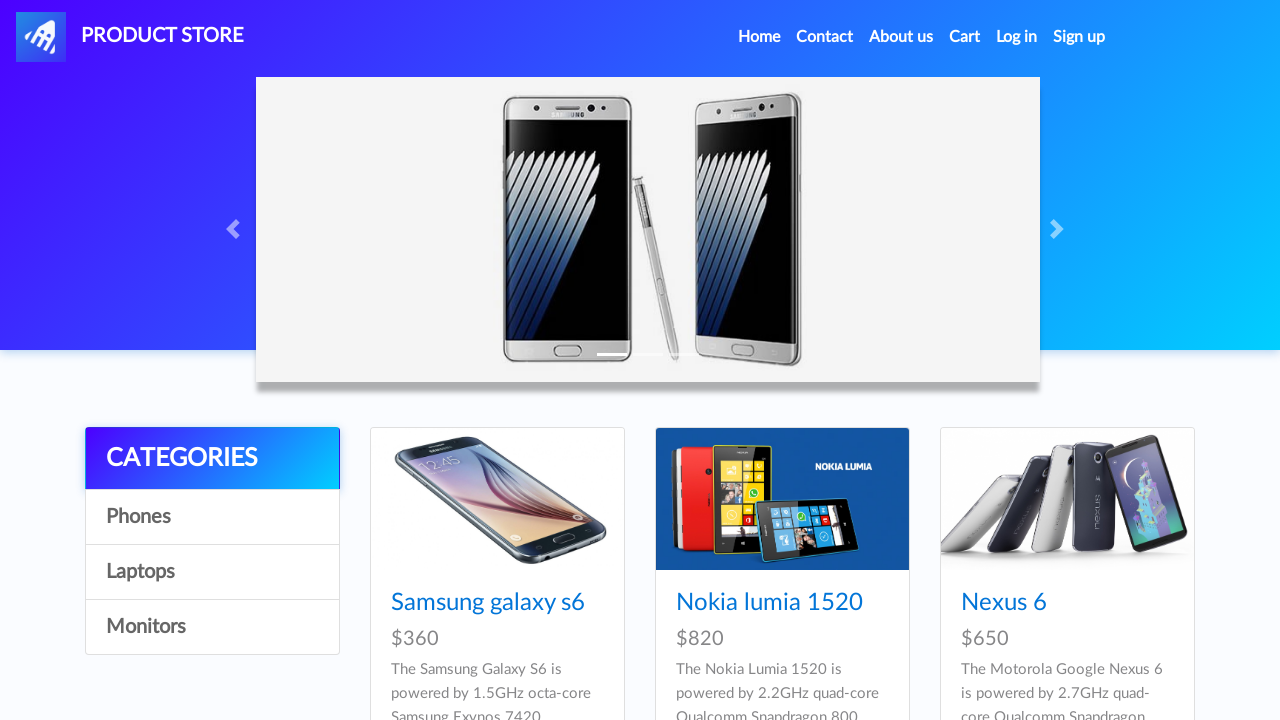

Navigated to DemoBlaze home page
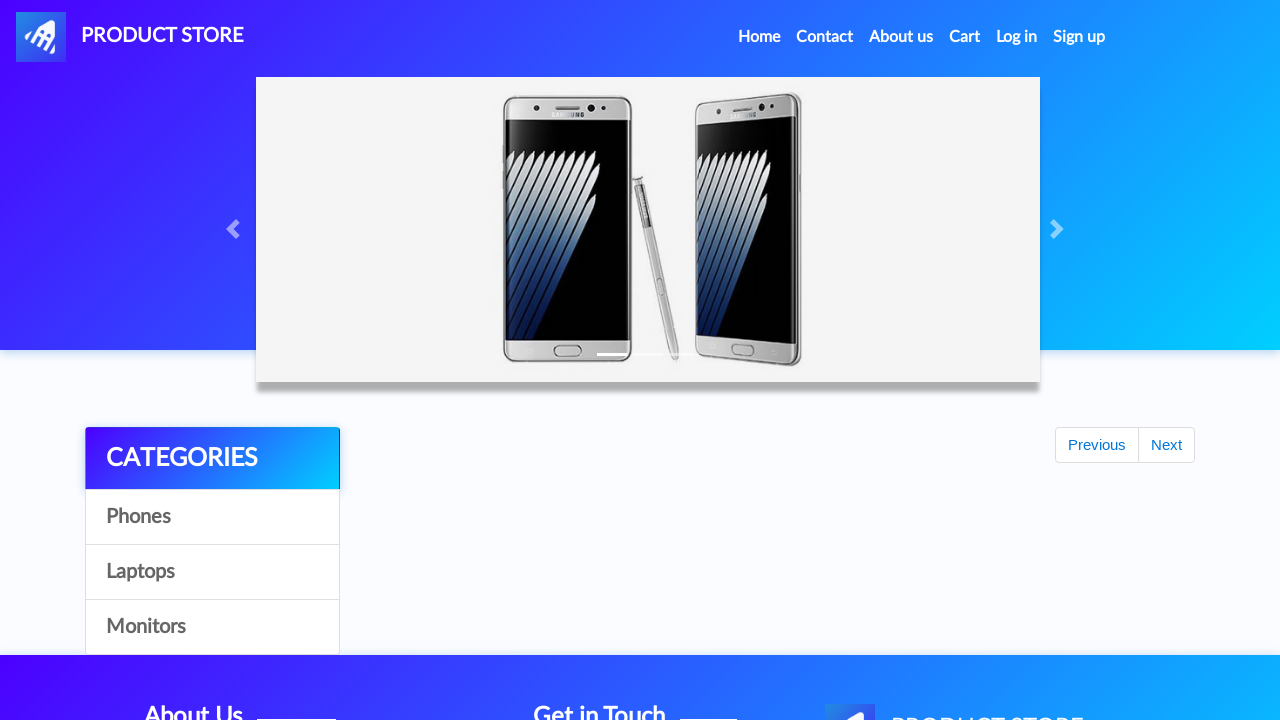

Navigation menu loaded
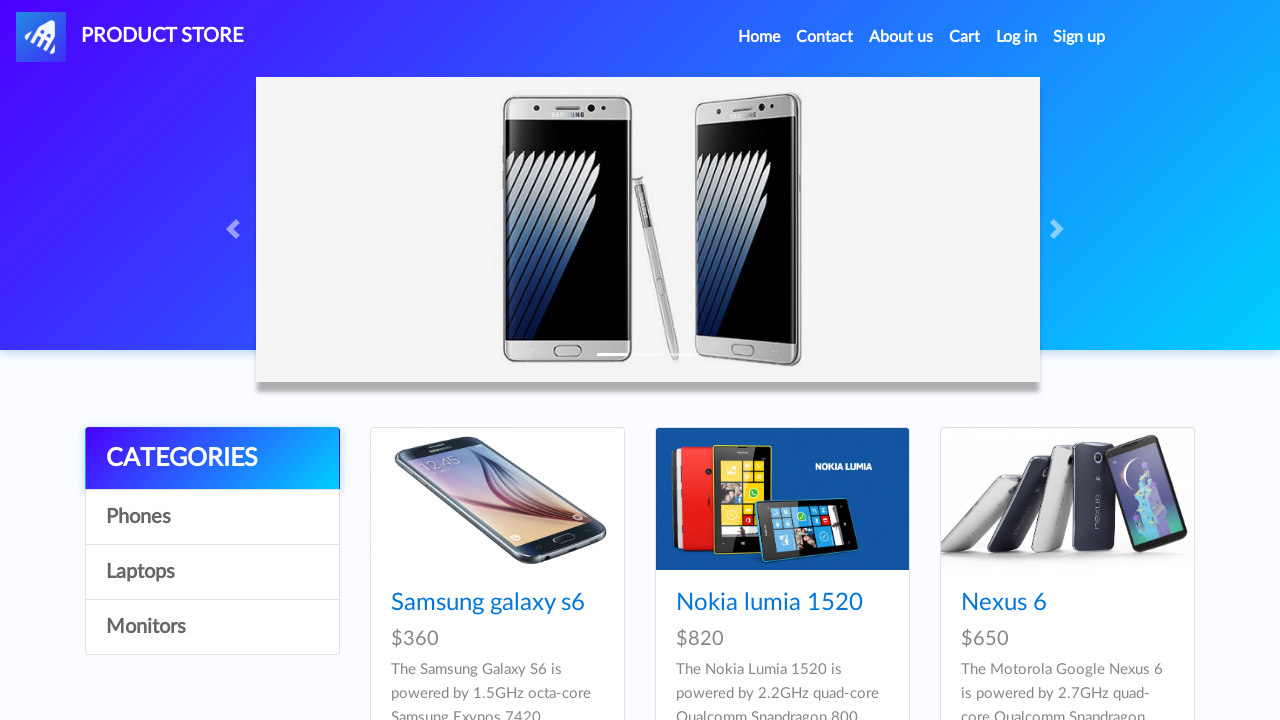

Located Contact button element
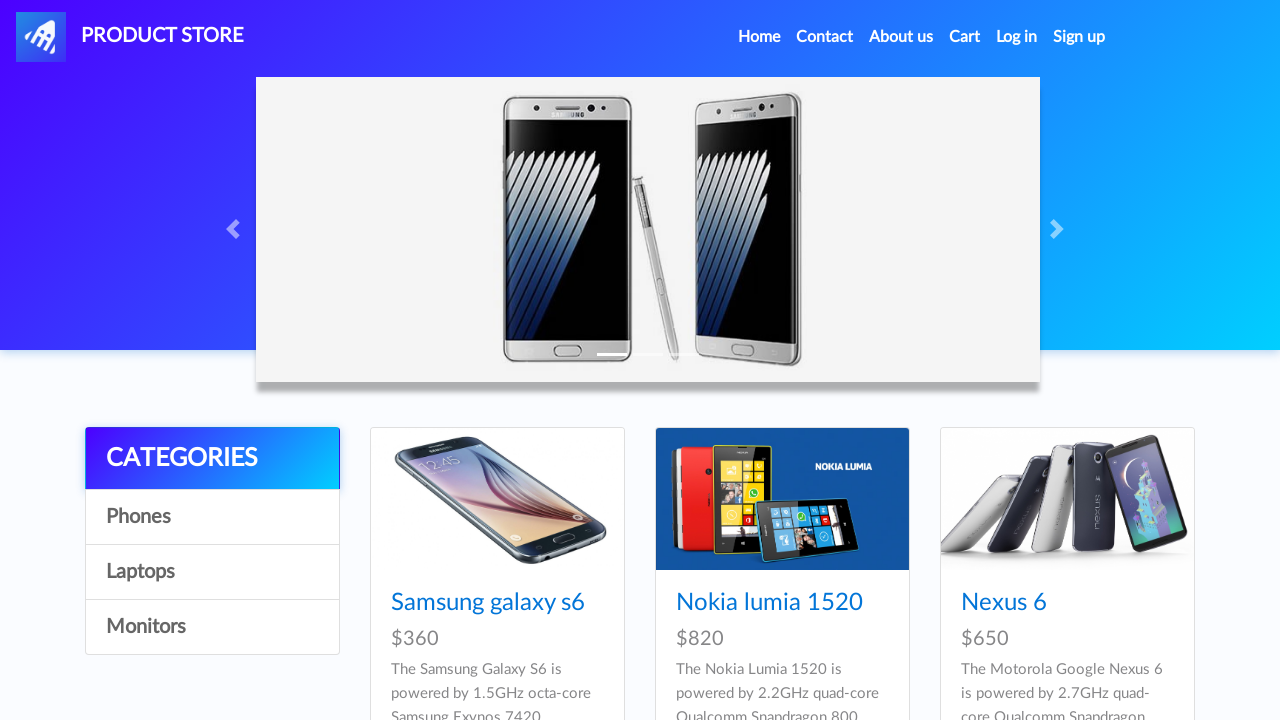

Verified Contact button is visible
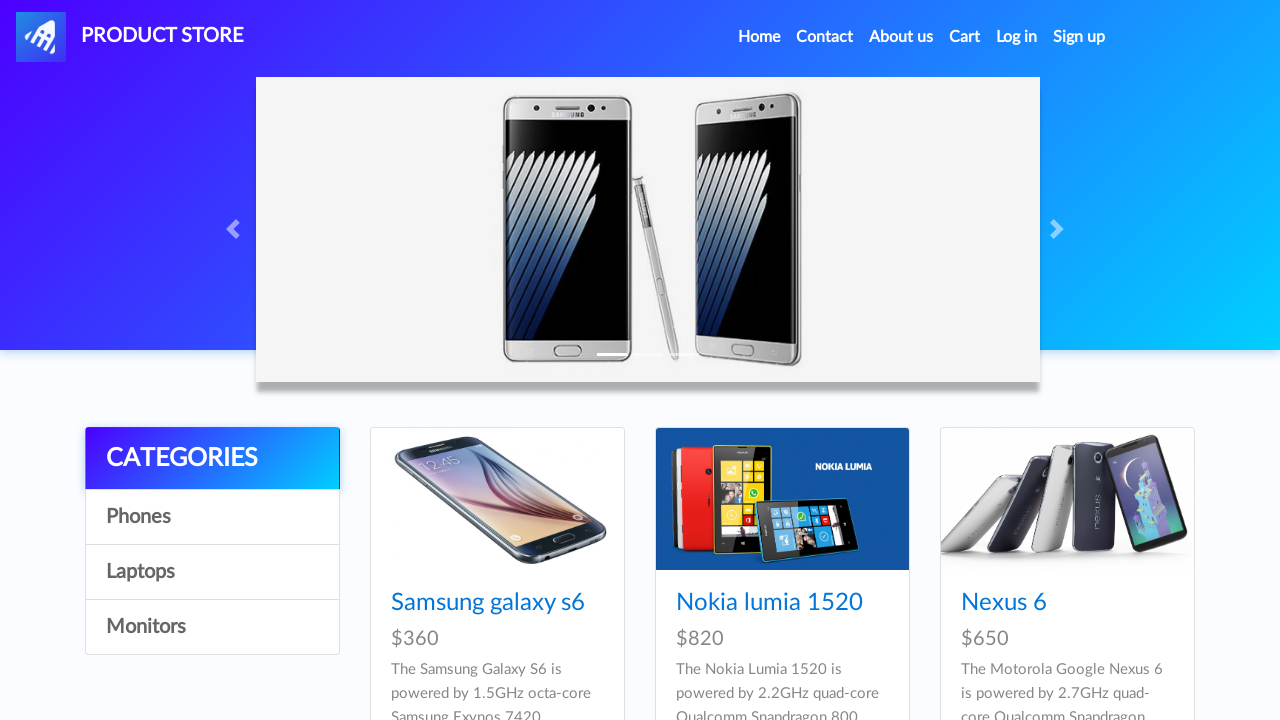

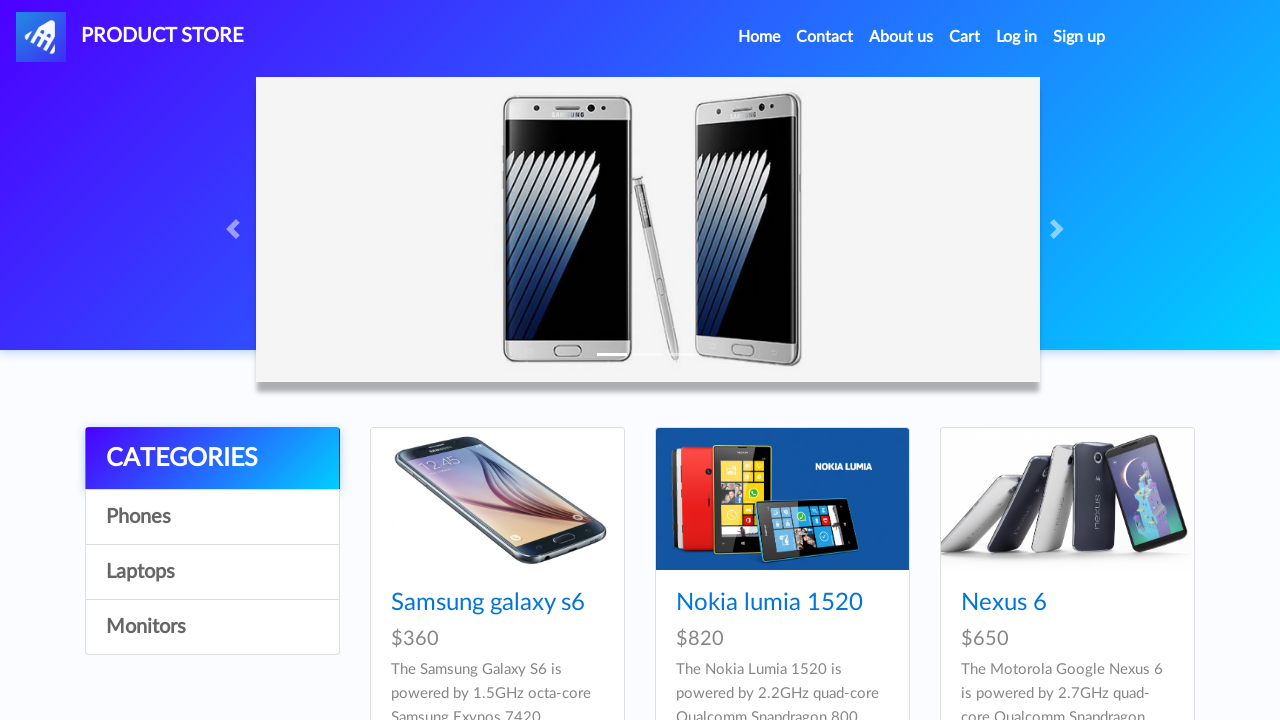